Tests drag and drop functionality by dragging an element and dropping it onto a target drop zone

Starting URL: https://jqueryui.com/droppable/

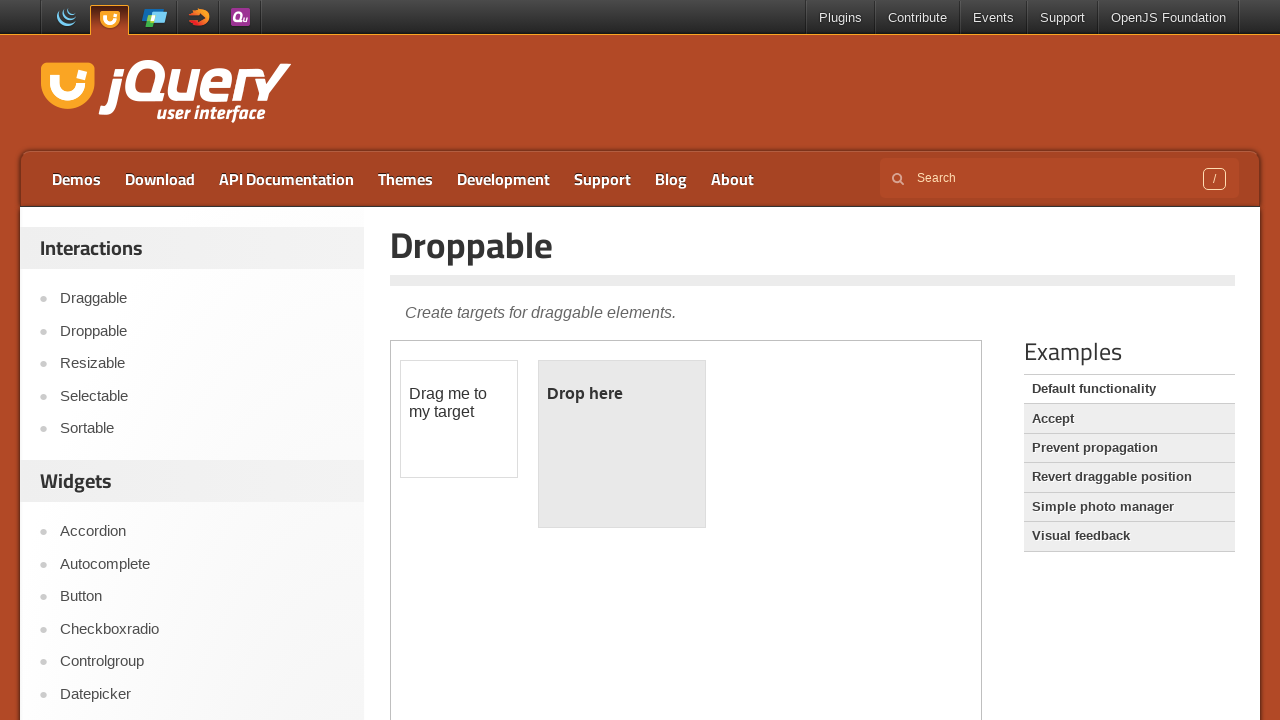

Located the iframe containing drag-drop elements
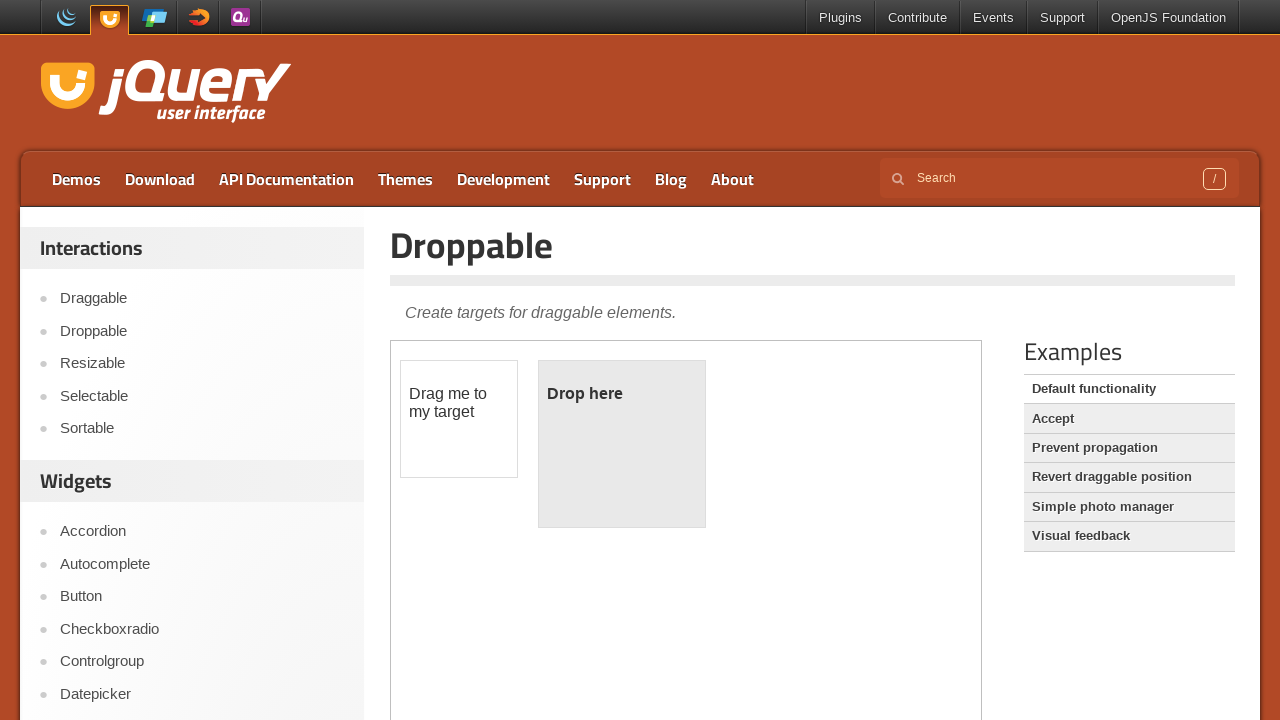

Located the draggable source element
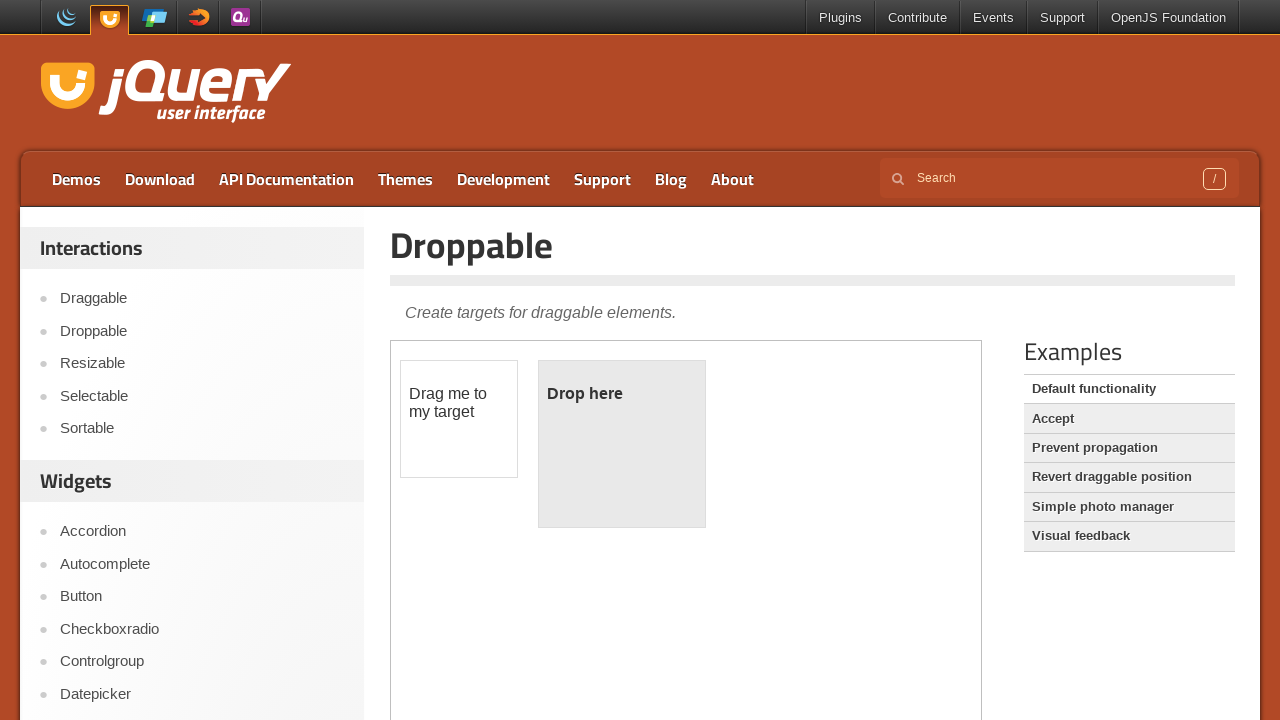

Located the drop target destination element
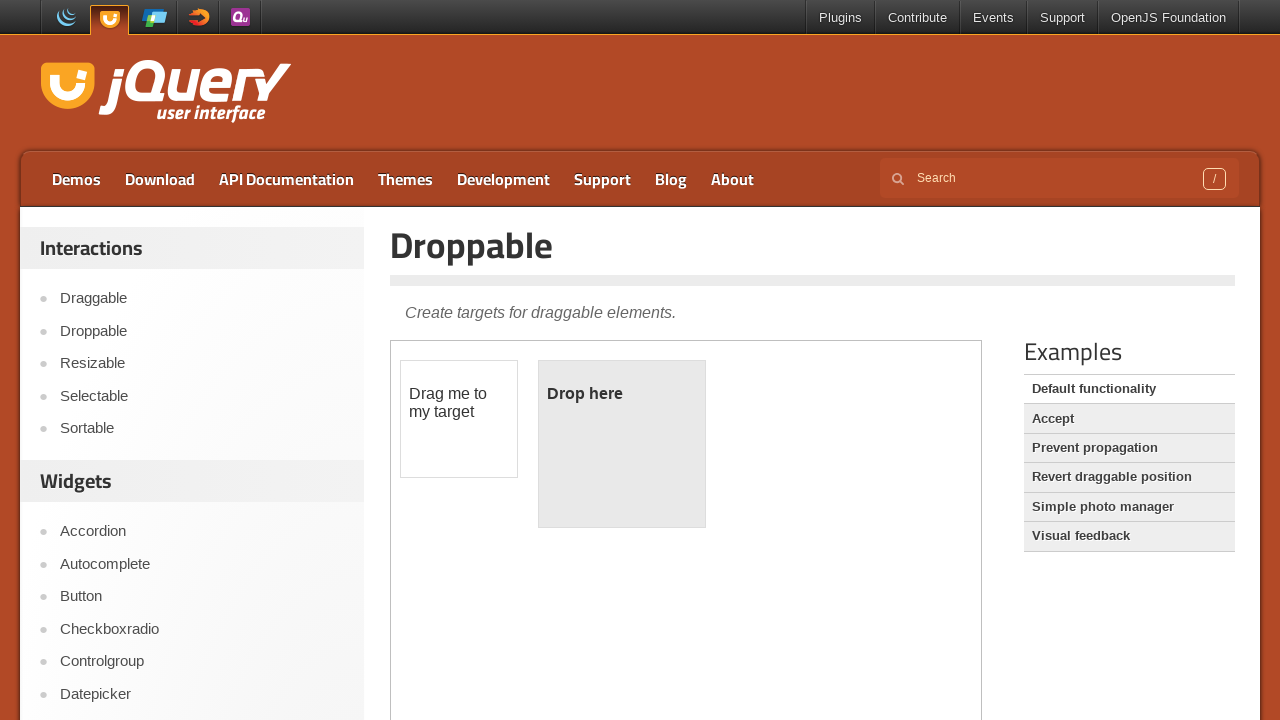

Dragged source element and dropped it onto the target drop zone at (622, 394)
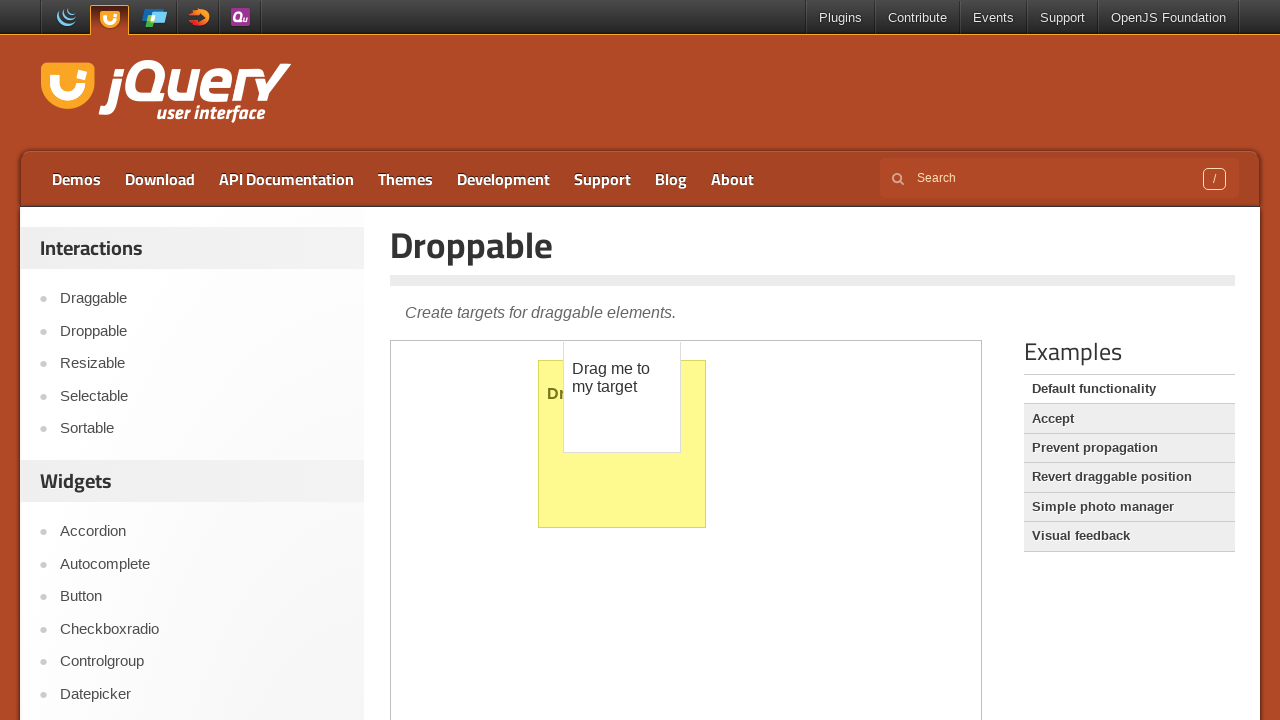

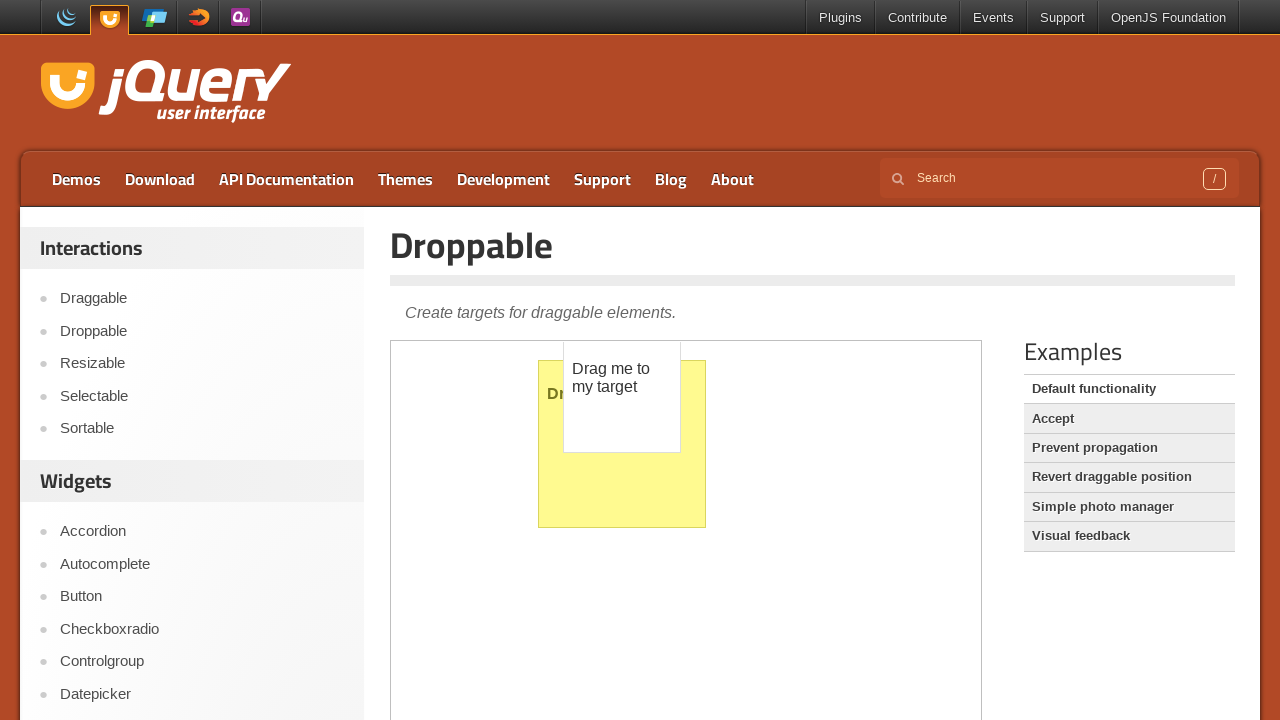